Tests keyboard input events by pressing the 'S' key and then performing CTRL+A and CTRL+C keyboard shortcuts to select and copy all content

Starting URL: https://v1.training-support.net/selenium/input-events

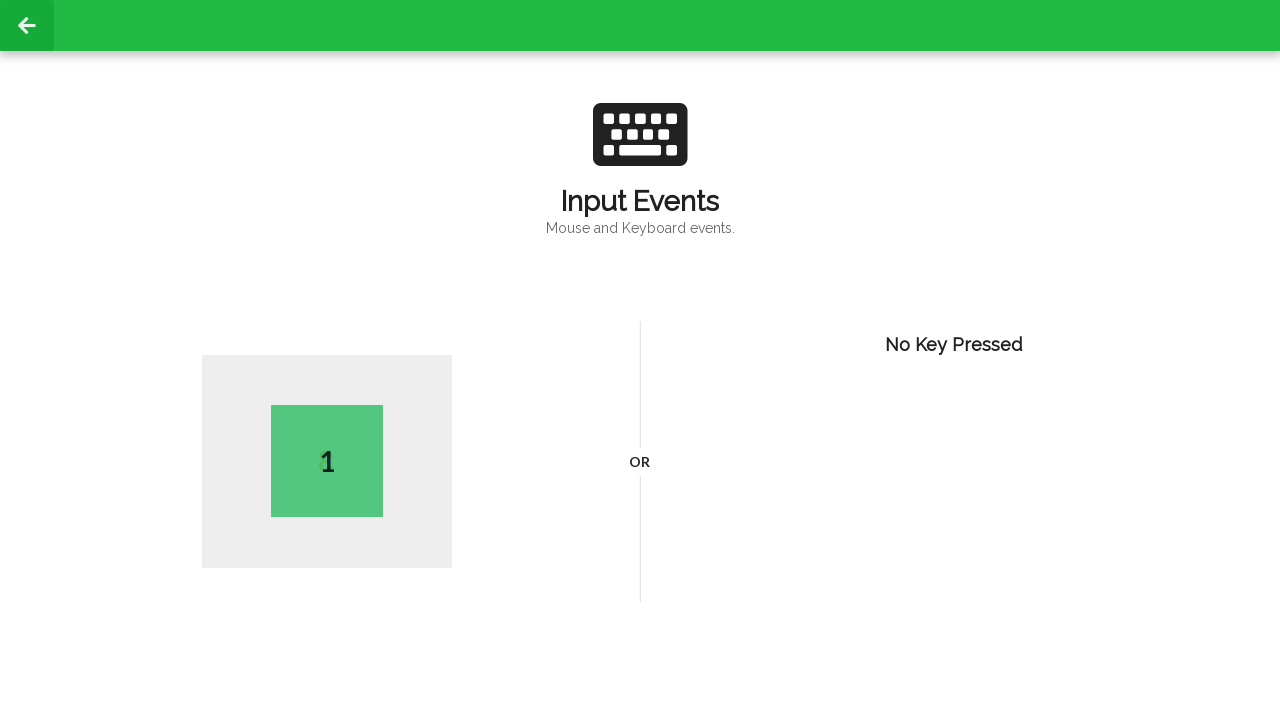

Pressed 'S' key to trigger keyboard input event
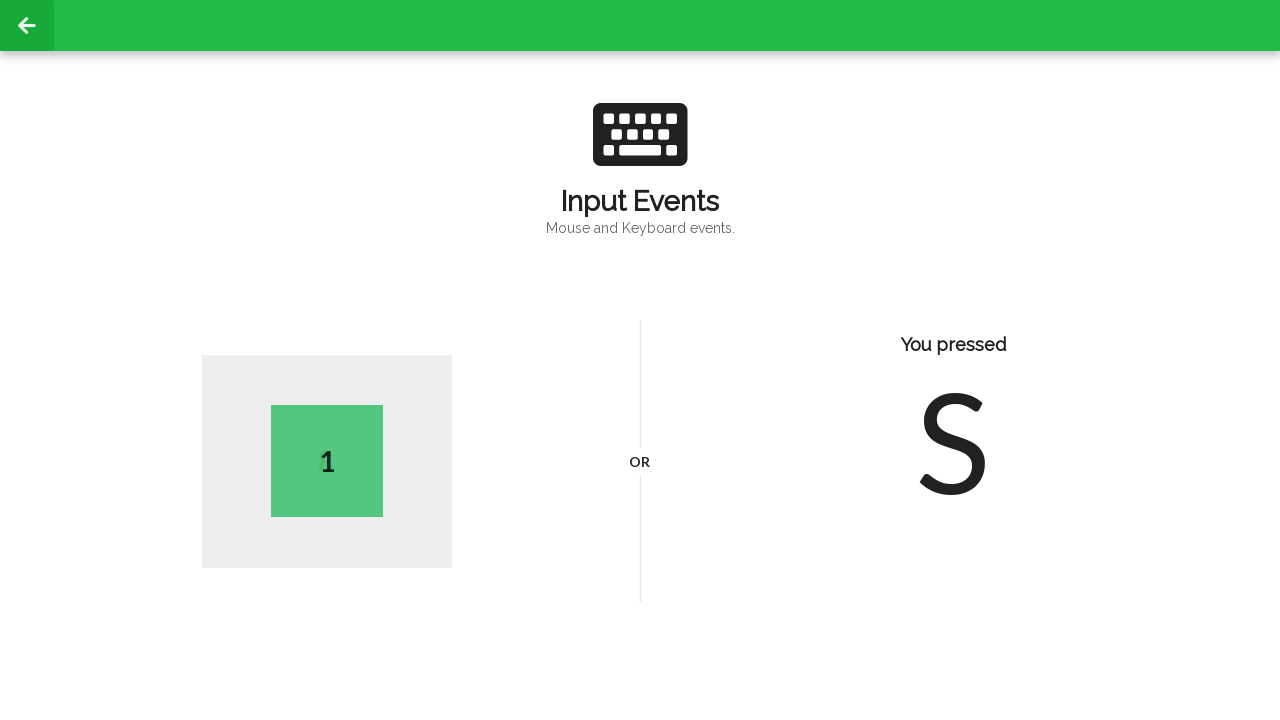

Pressed CTRL+A to select all content
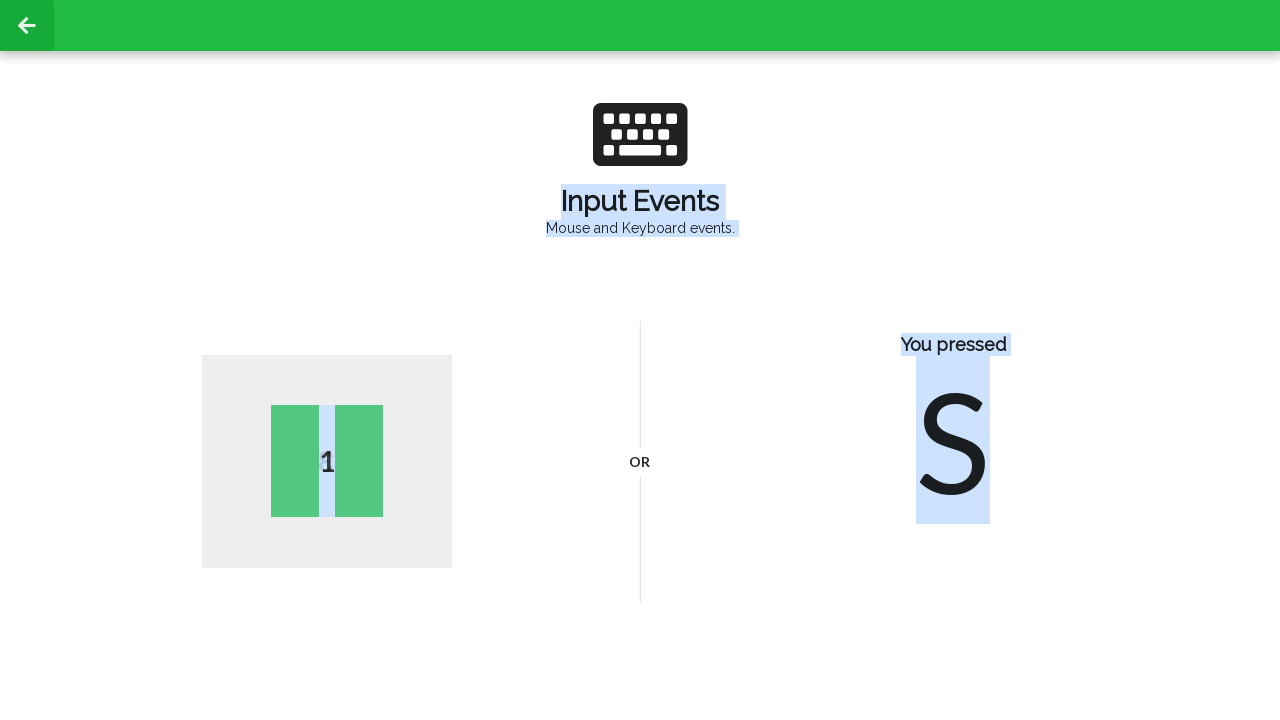

Pressed CTRL+C to copy selected content
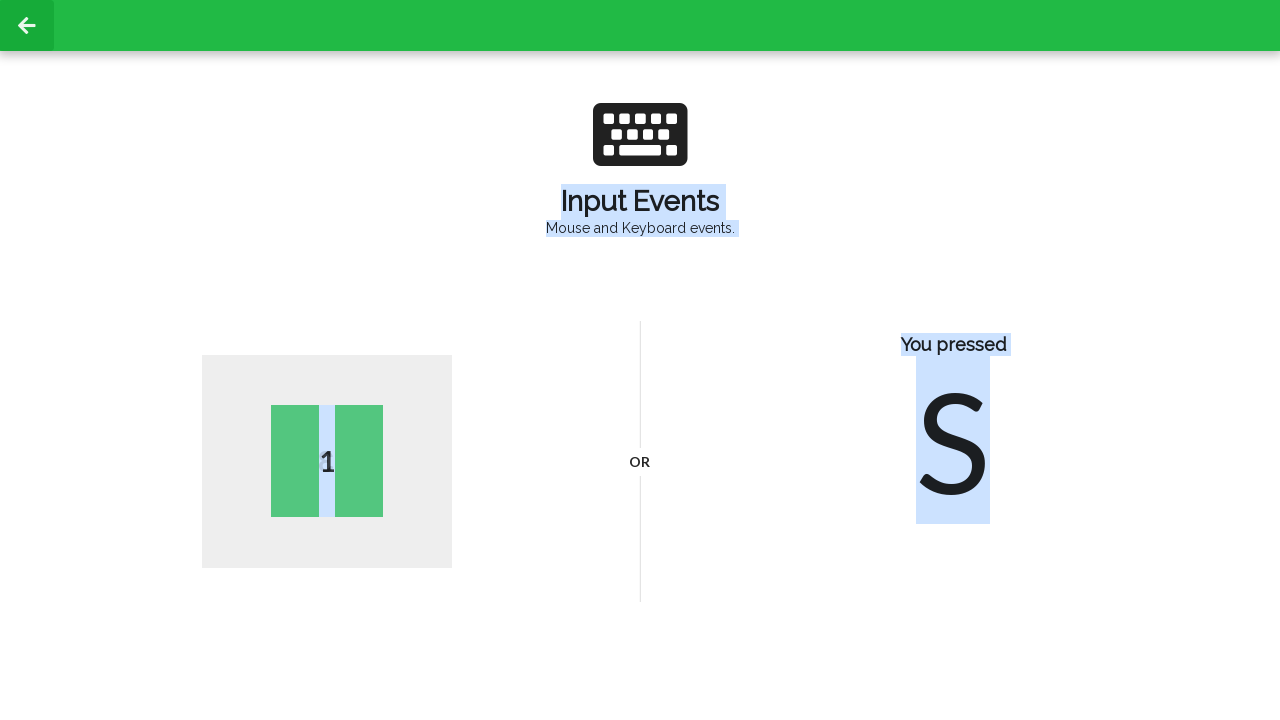

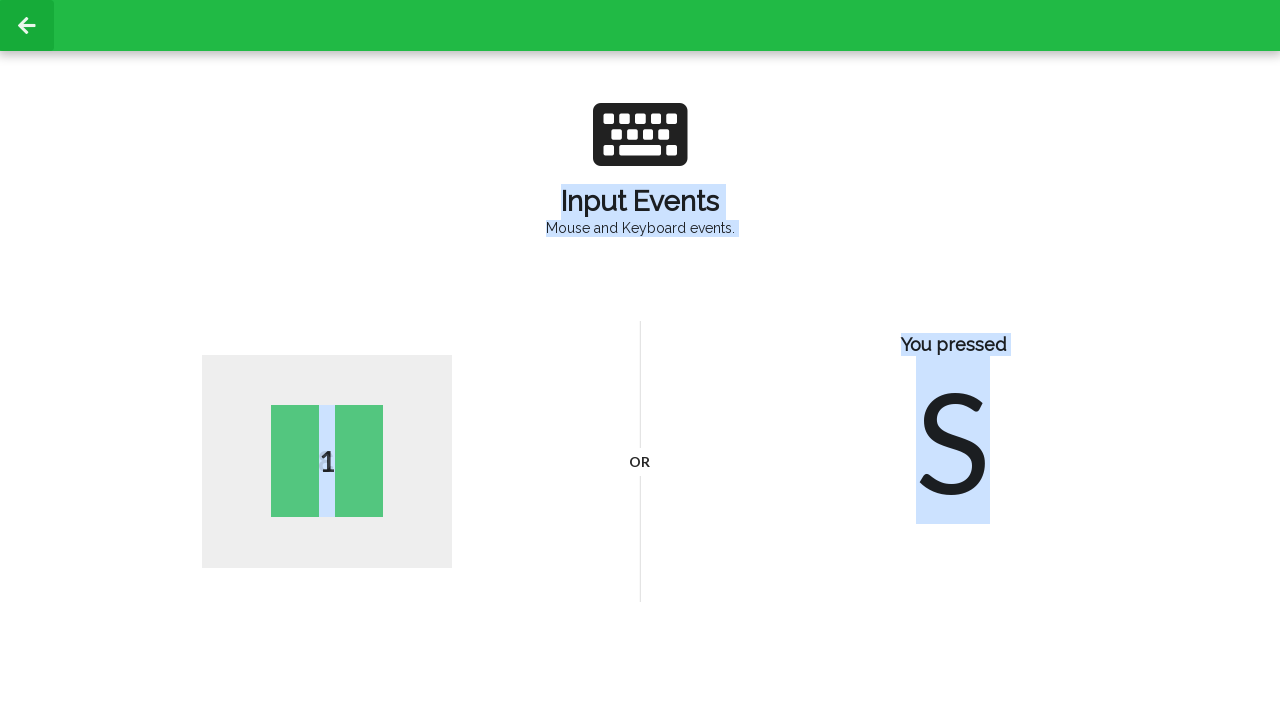